Tests hover functionality by moving the mouse over an avatar element and verifying that a caption becomes visible on hover.

Starting URL: http://the-internet.herokuapp.com/hovers

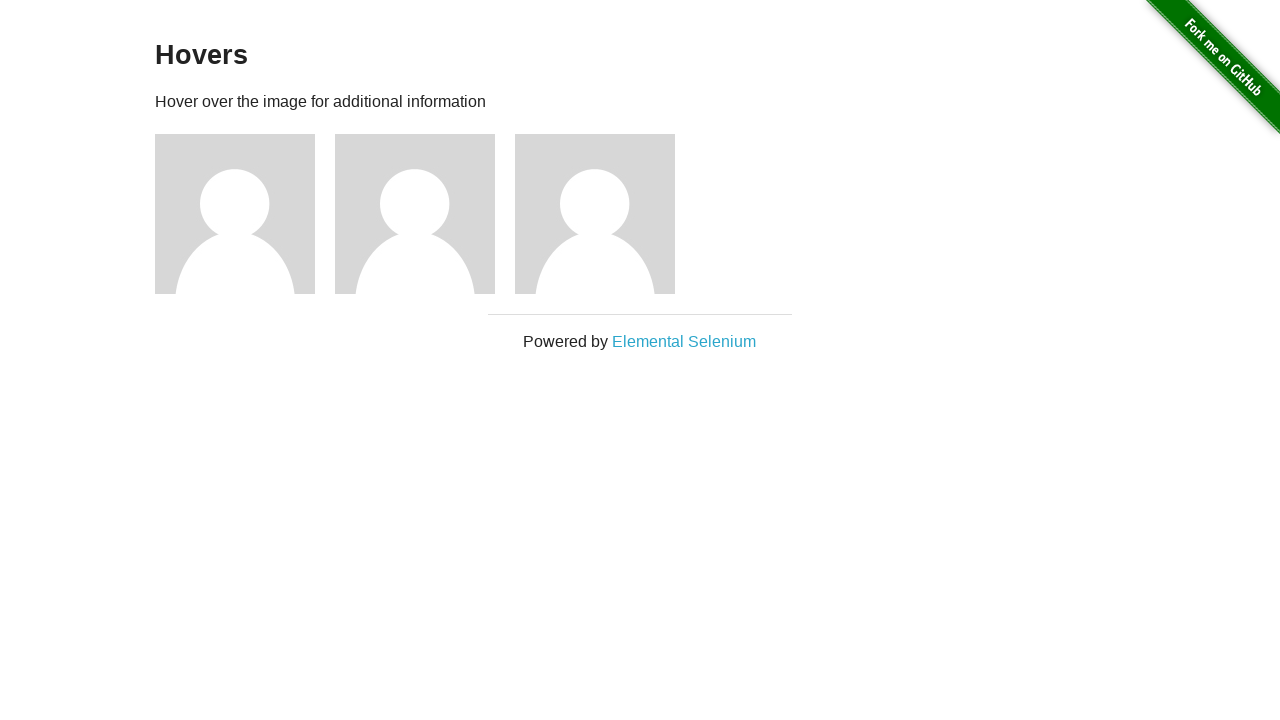

Waited for avatar figure element to be present
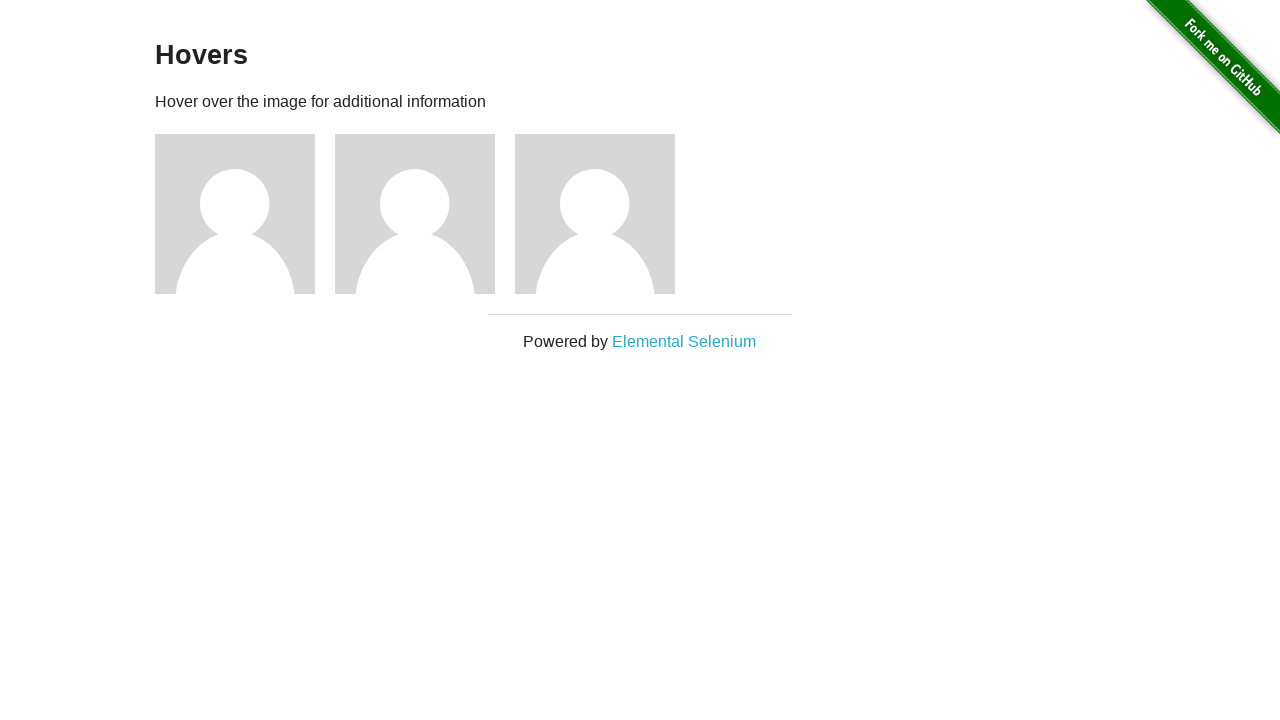

Hovered over the first avatar figure at (245, 214) on .figure >> nth=0
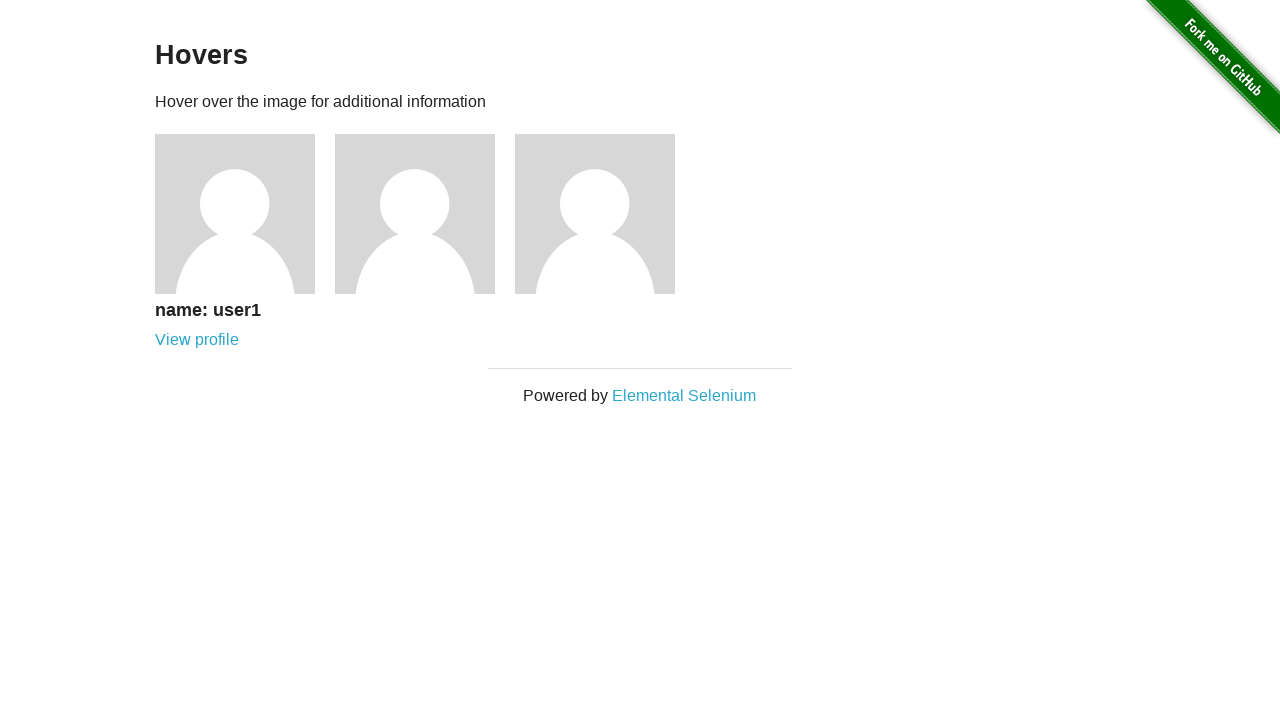

Caption element became visible after hovering
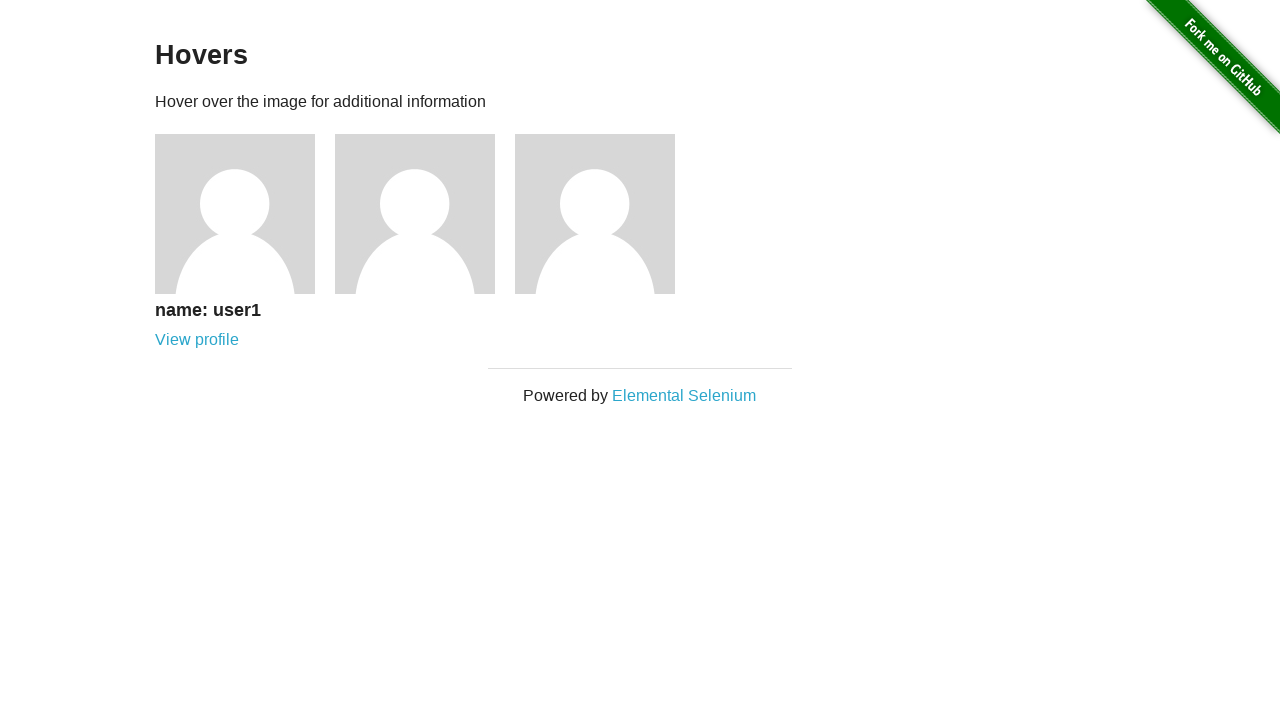

Verified that caption element is visible
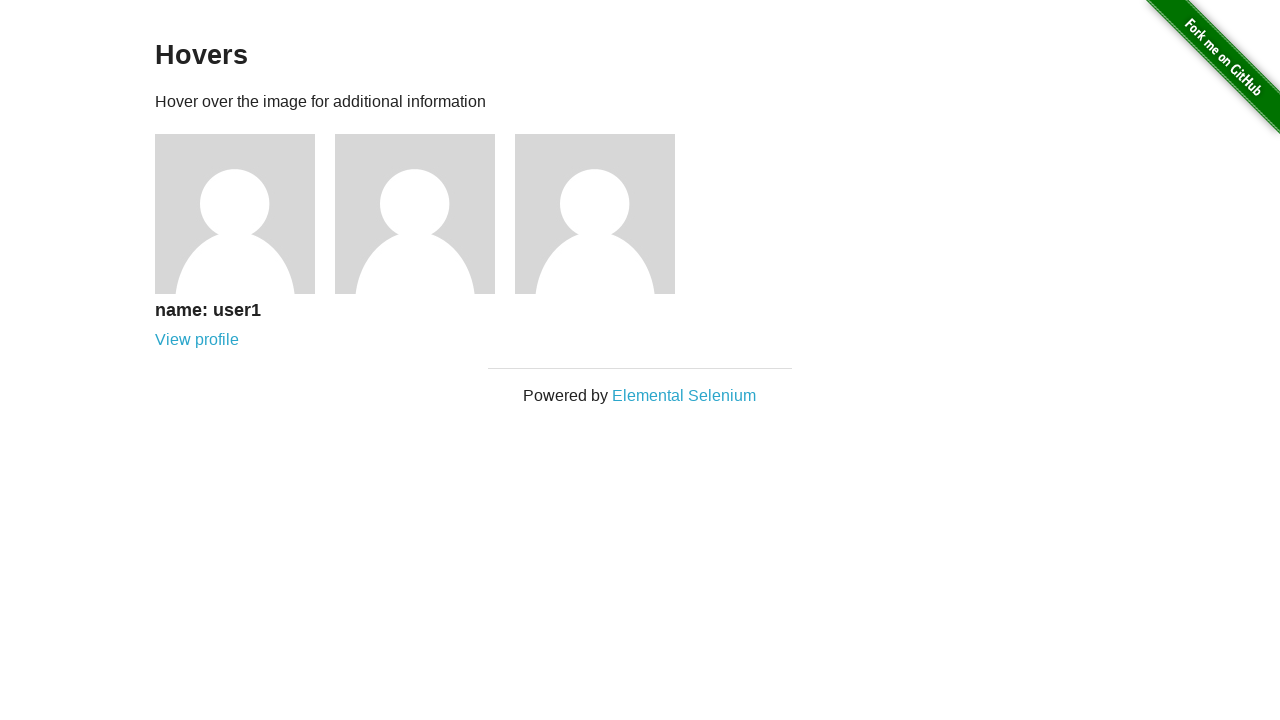

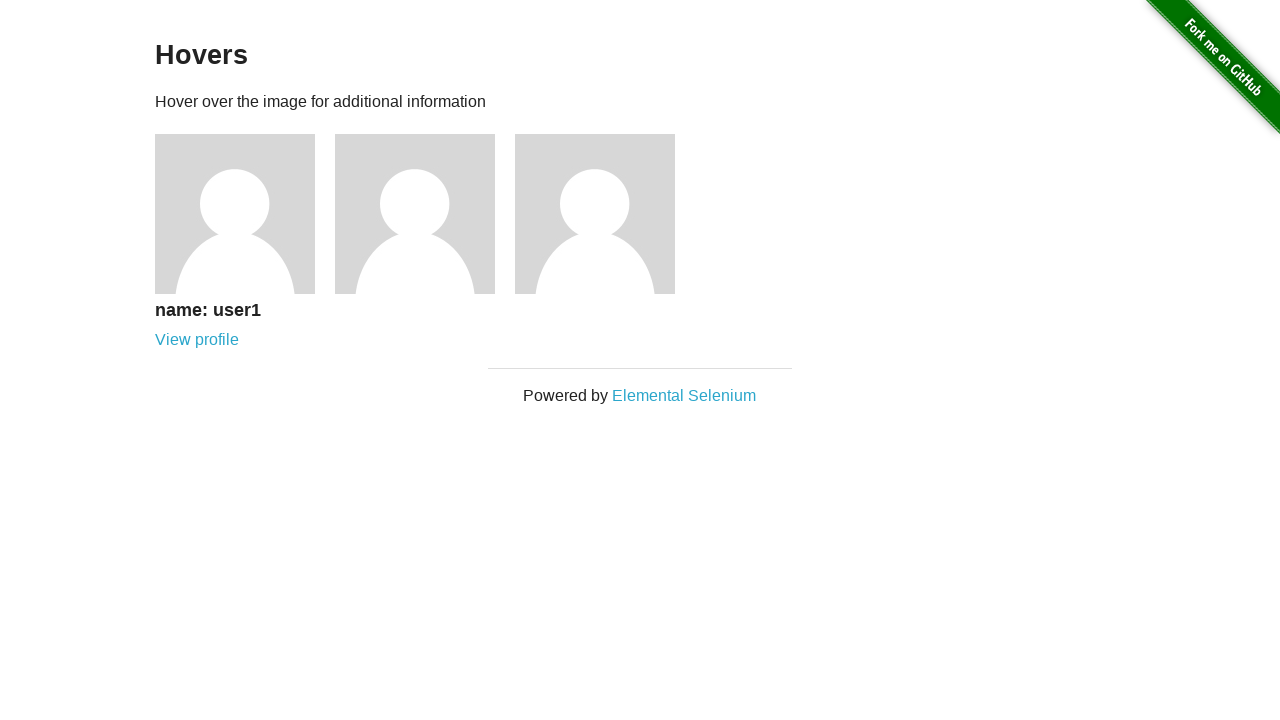